Tests YouTube search functionality by entering a search query for "turma da monica libras" and verifying results are returned

Starting URL: https://www.youtube.com/?feature=youtu.be

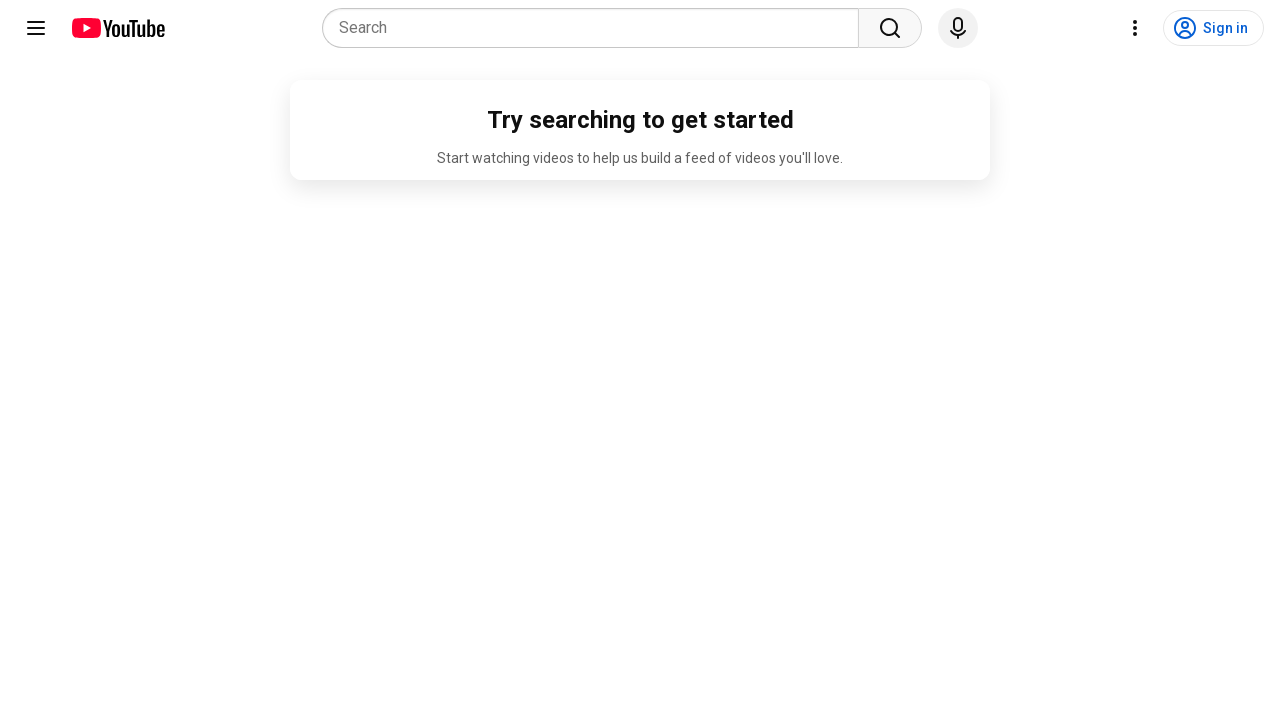

Verified YouTube page title contains 'YouTube'
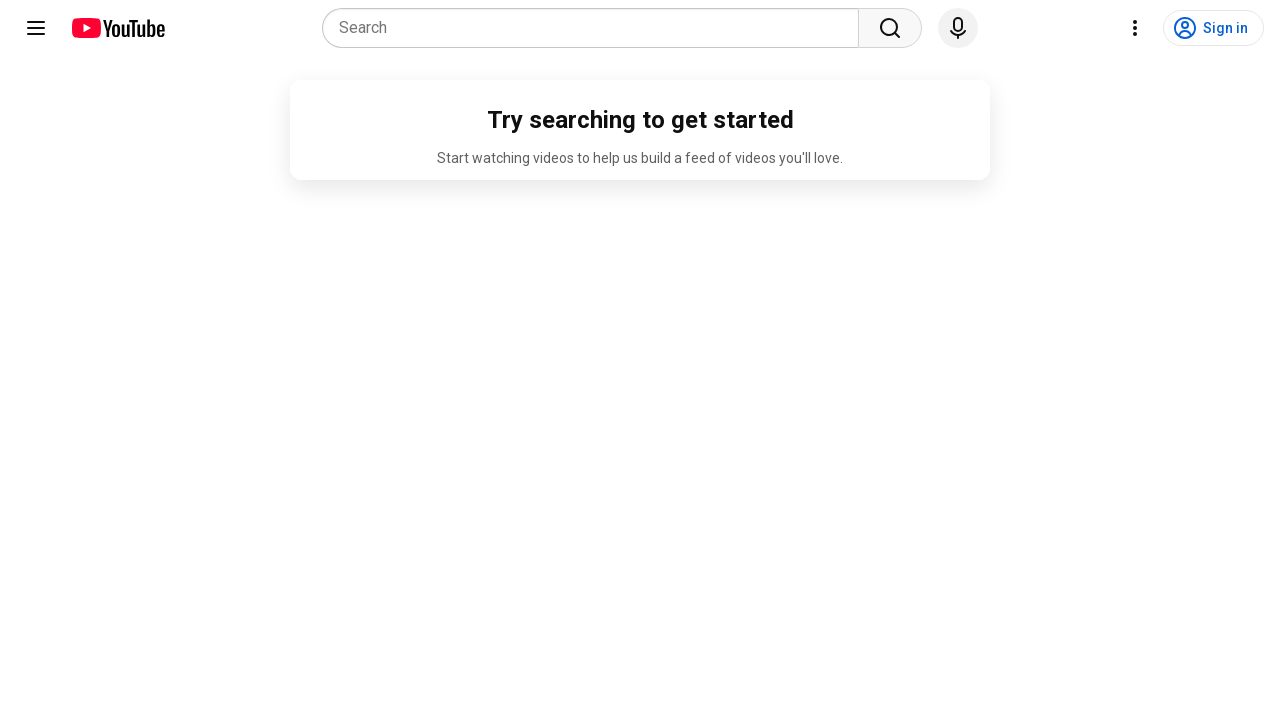

Cleared the search box on input[name='search_query']
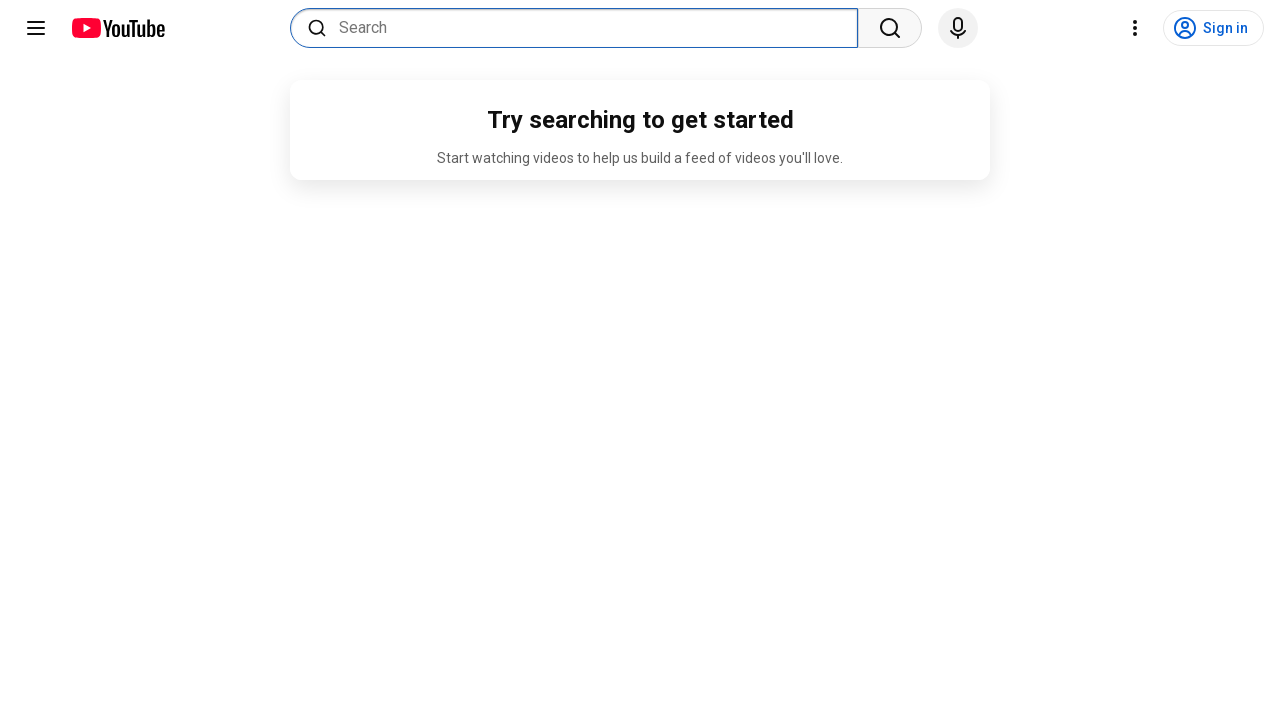

Filled search box with 'turma da monica libras' on input[name='search_query']
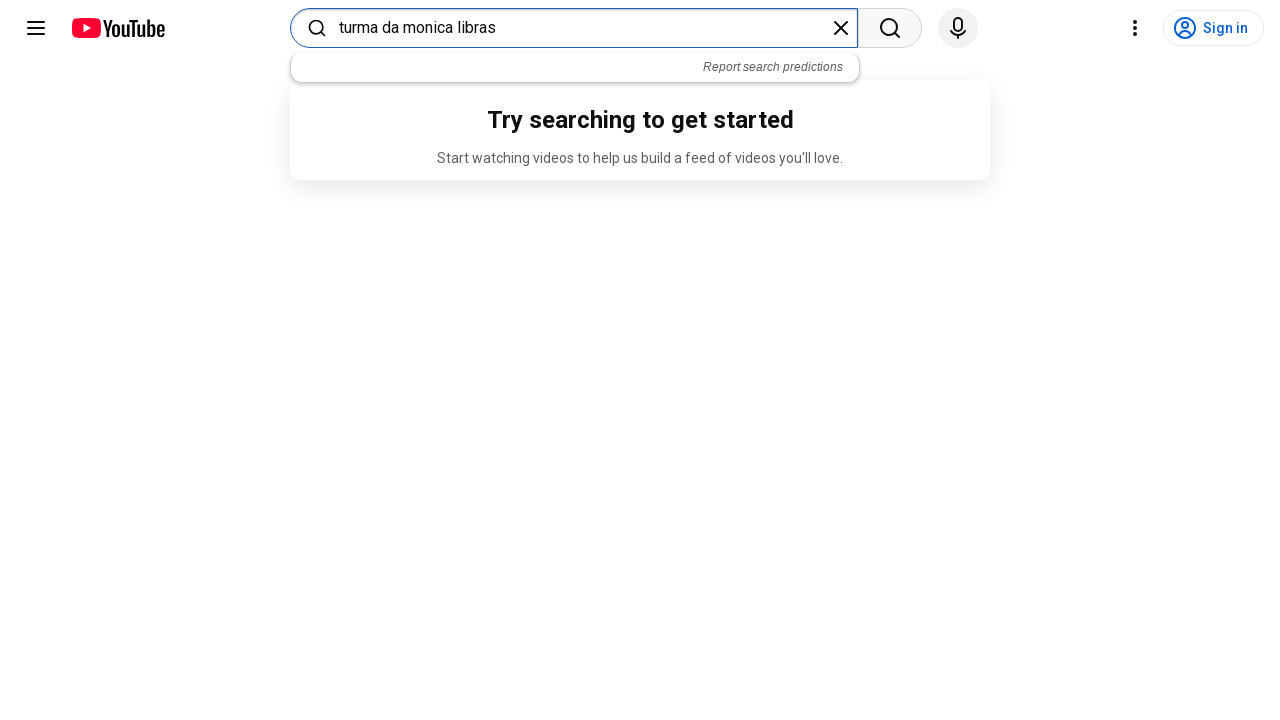

Pressed Enter to execute search on input[name='search_query']
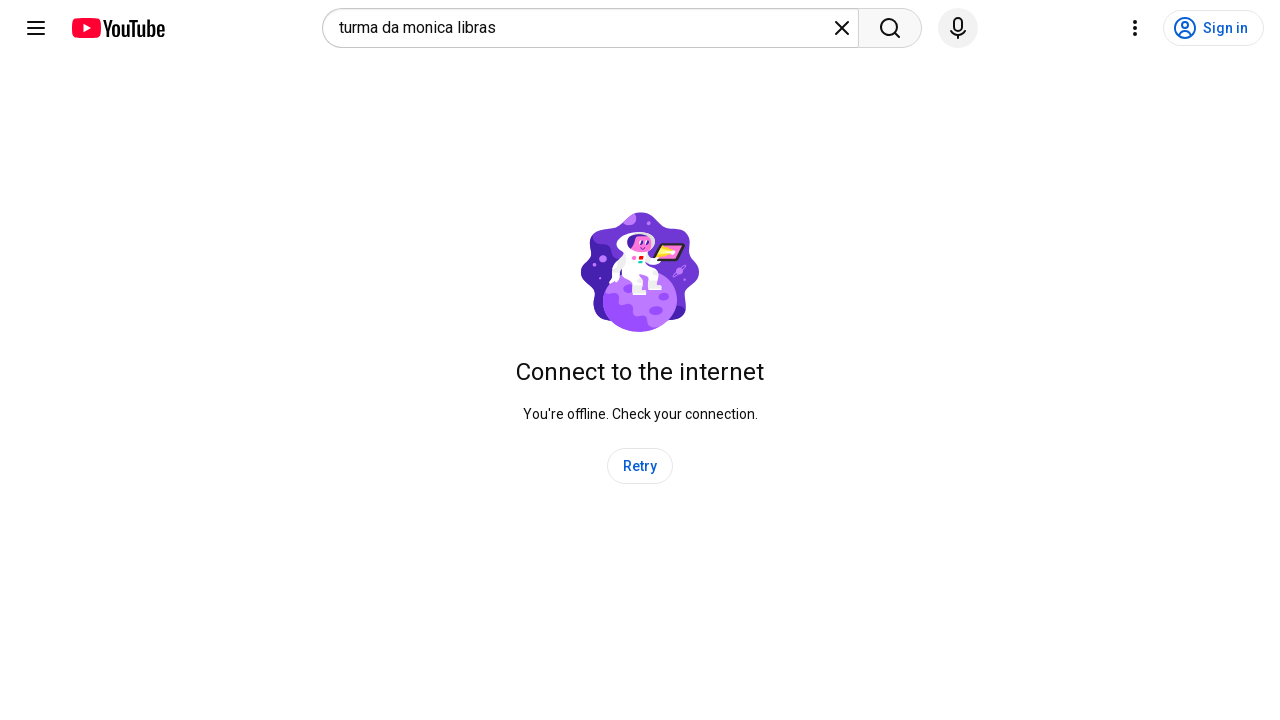

Waited for network to become idle - search results loaded
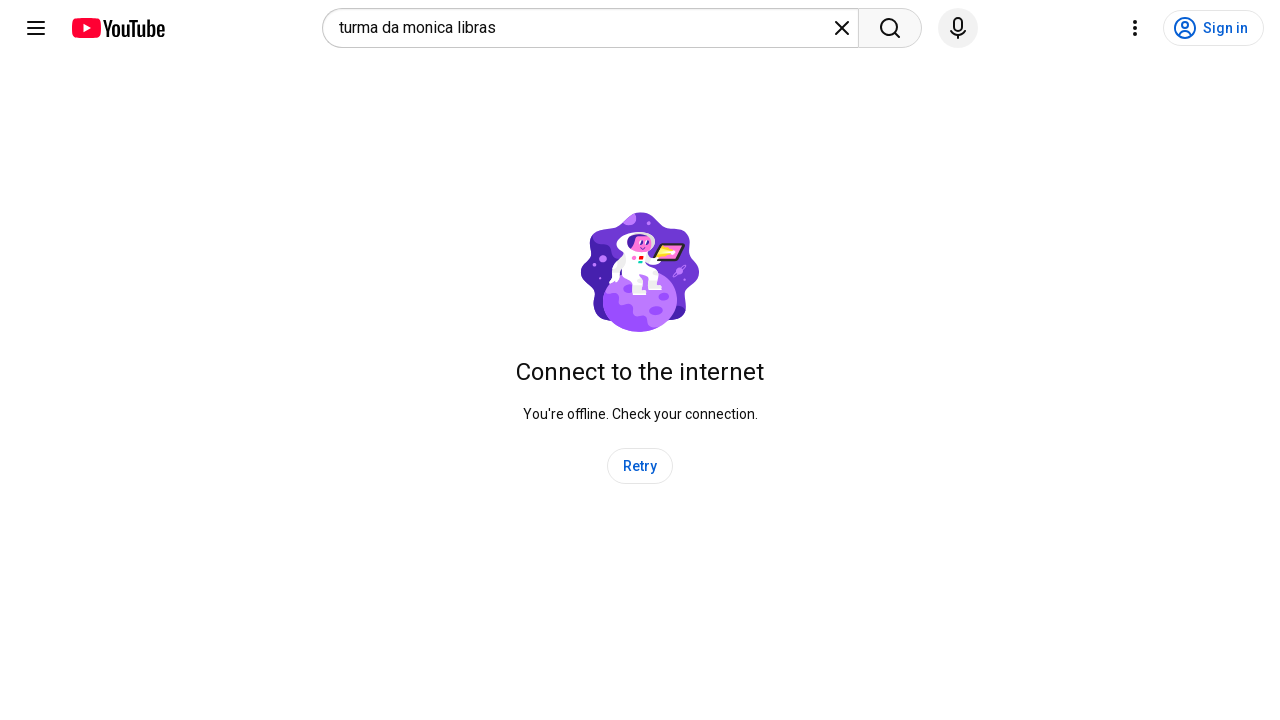

Verified search results were returned (no 'No results found' message)
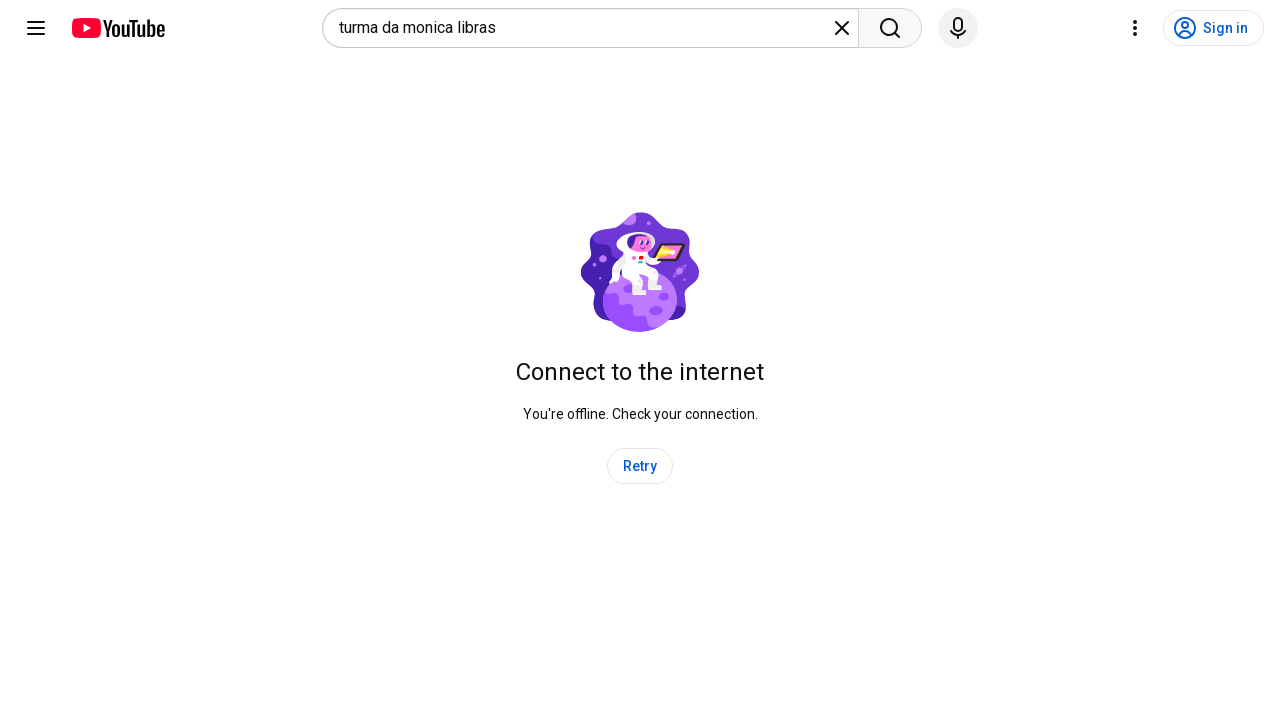

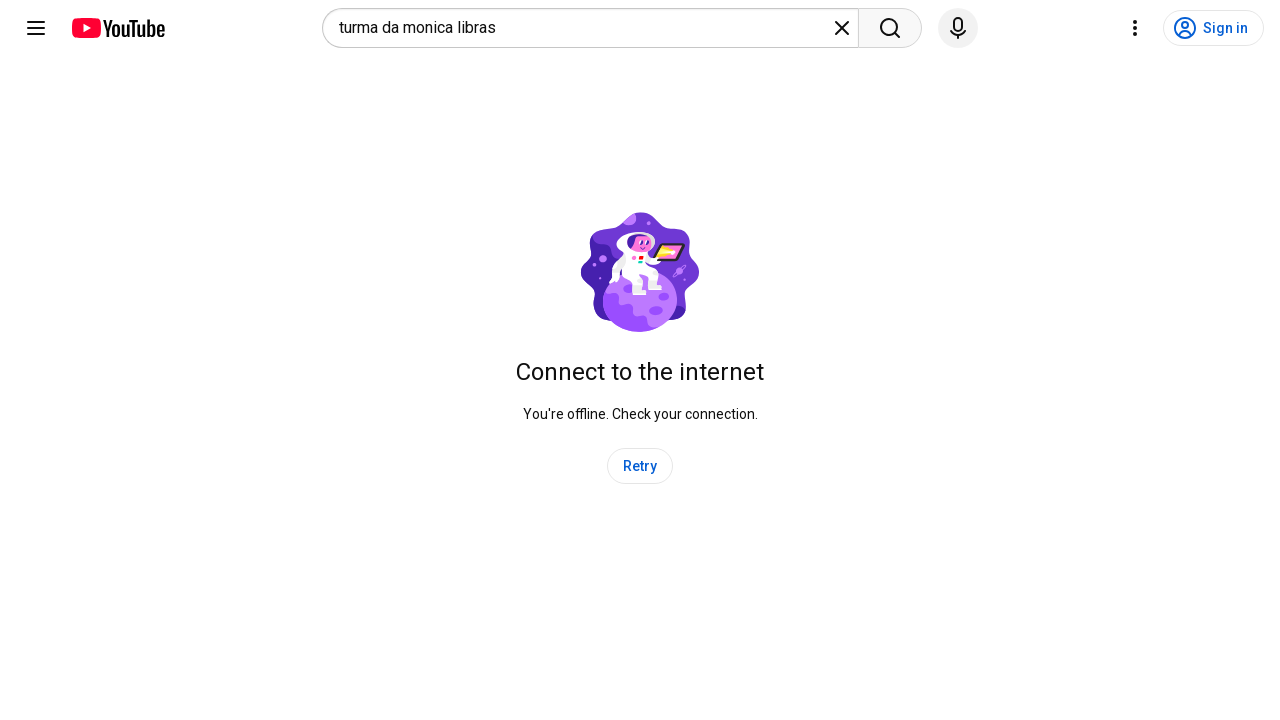